Tests the IPCC glossary page by navigating through alphabetical pagination links and opening/closing glossary term modals for each letter.

Starting URL: https://apps.ipcc.ch/glossary/

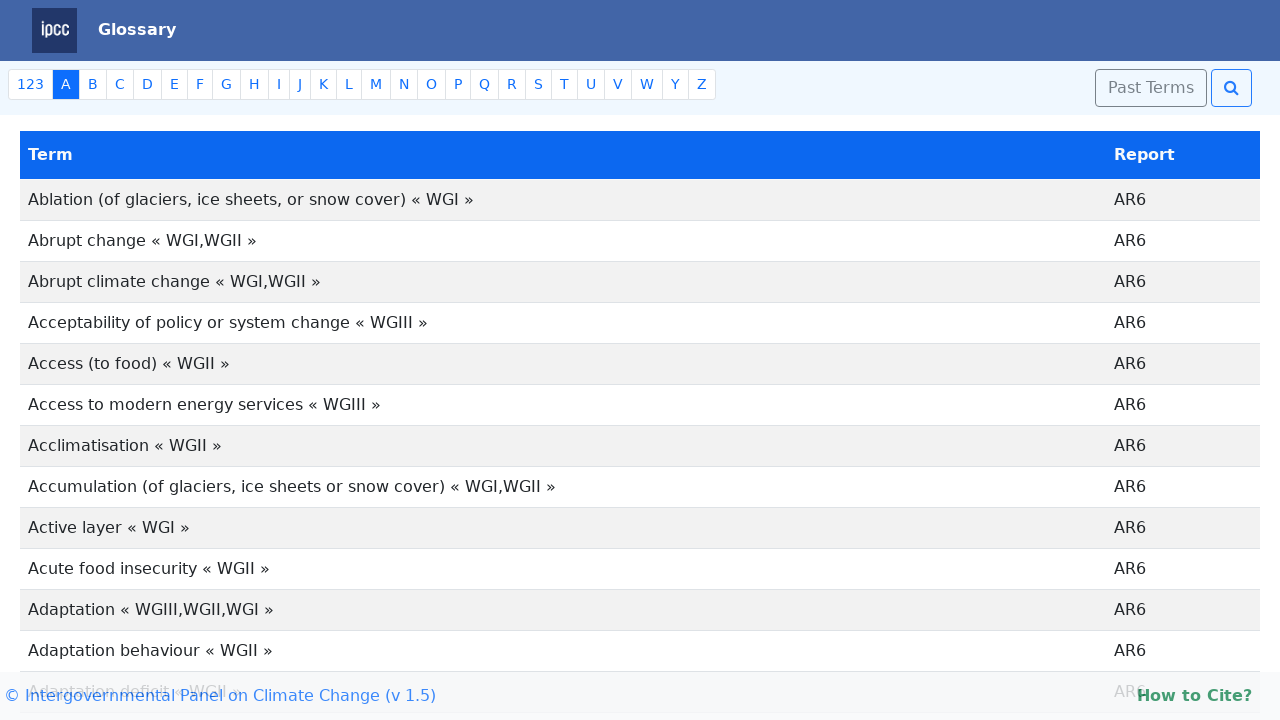

Clicked pagination link for letter '123' at (30, 84) on a.page-link.prefixlink[data-prefix="123"]
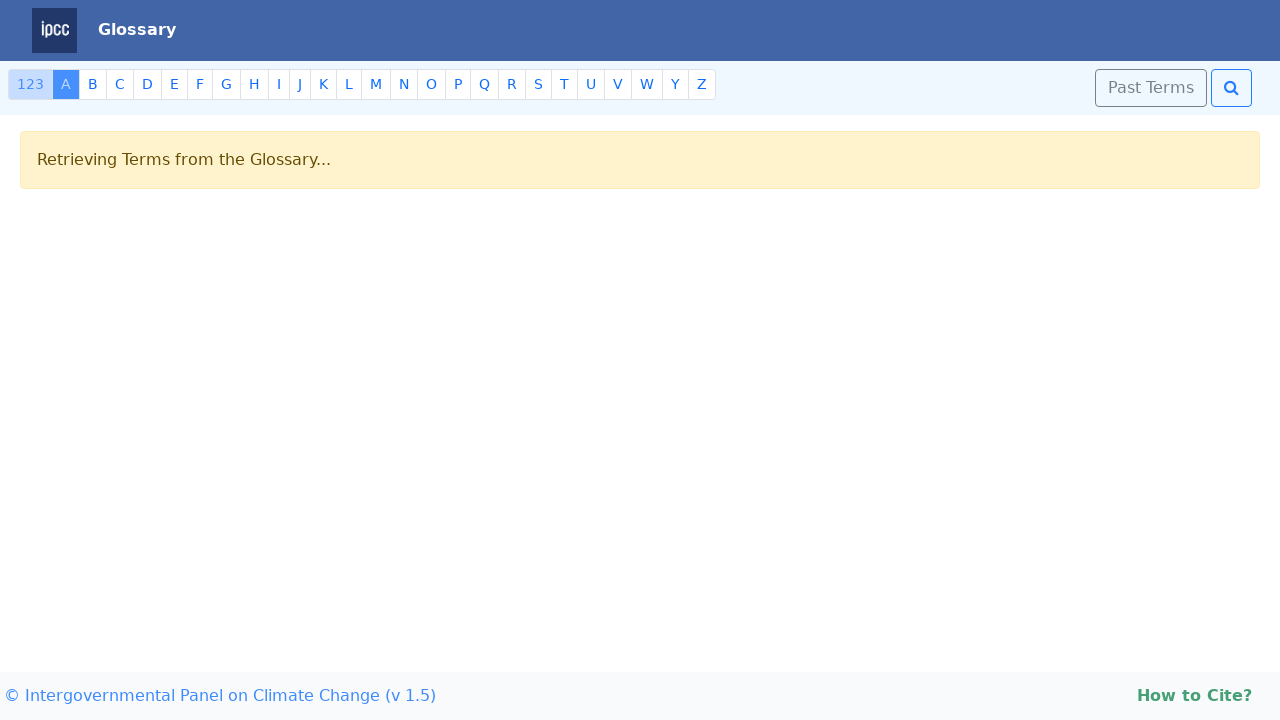

Glossary table loaded for letter '123'
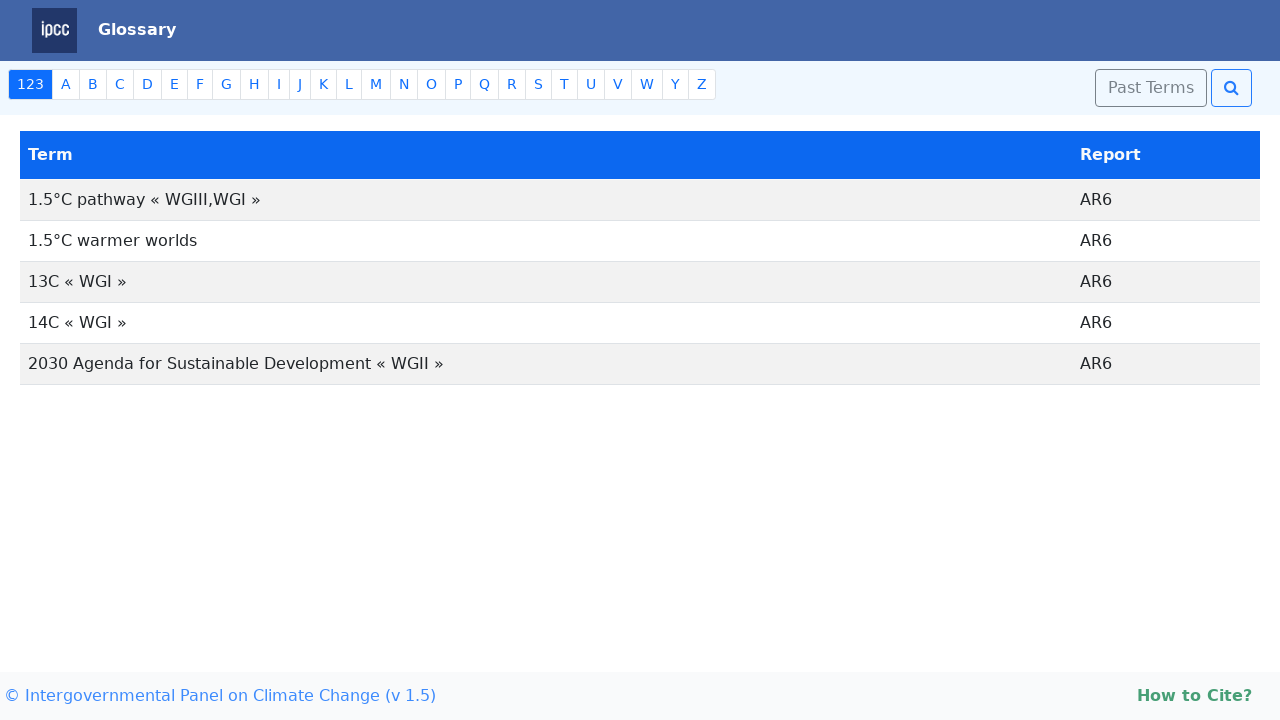

Found 5 glossary terms for letter '123'
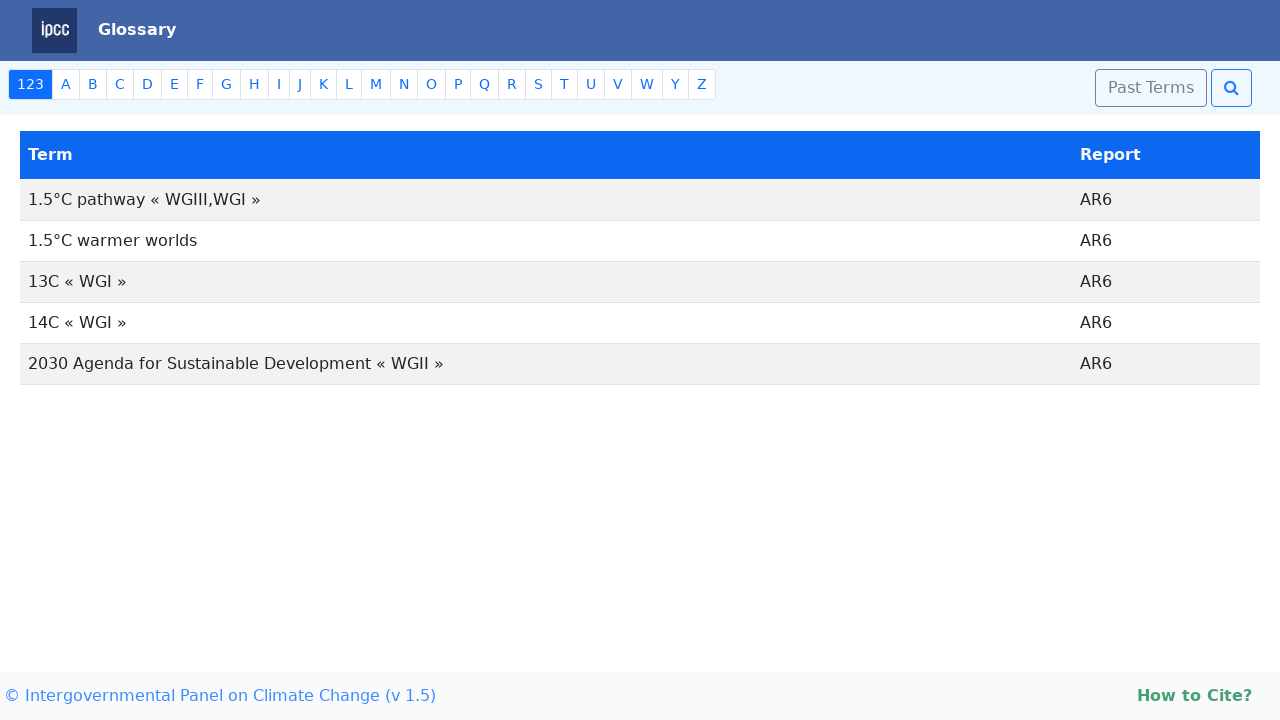

Clicked glossary term 1 for letter '123' to open modal at (144, 200) on tbody tr td span.alllink >> nth=0
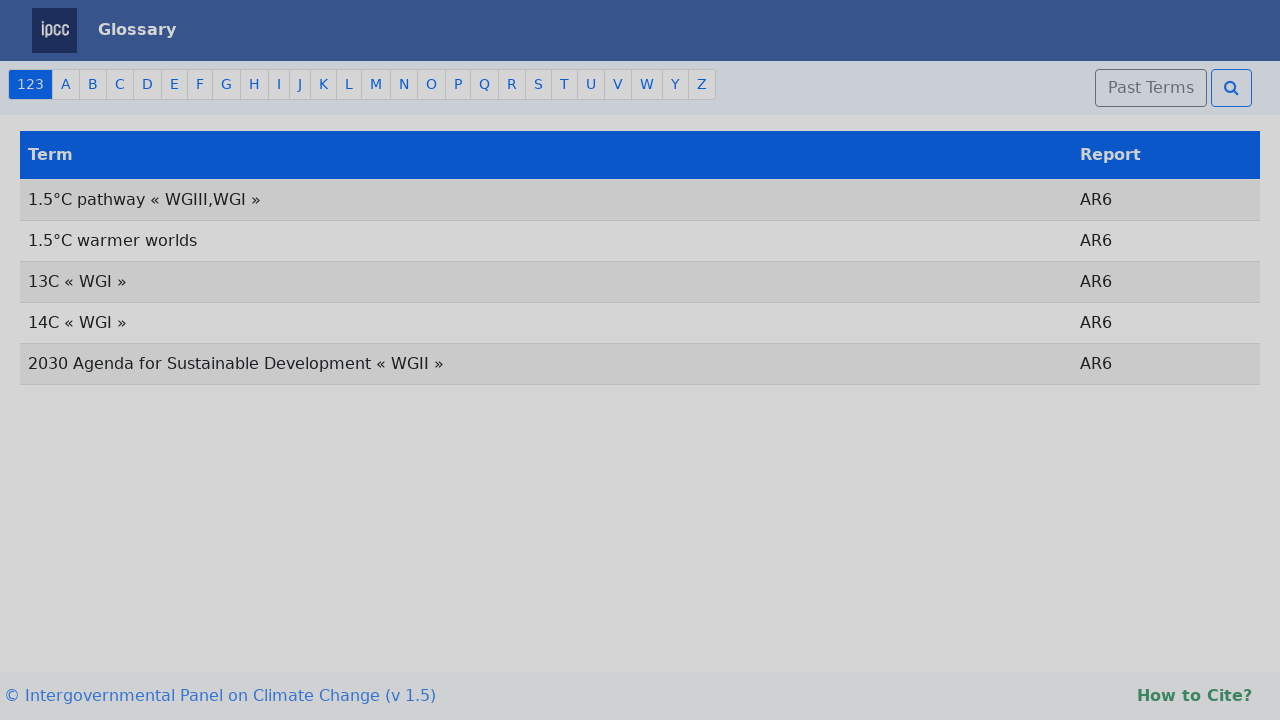

Modal content loaded for glossary term 1
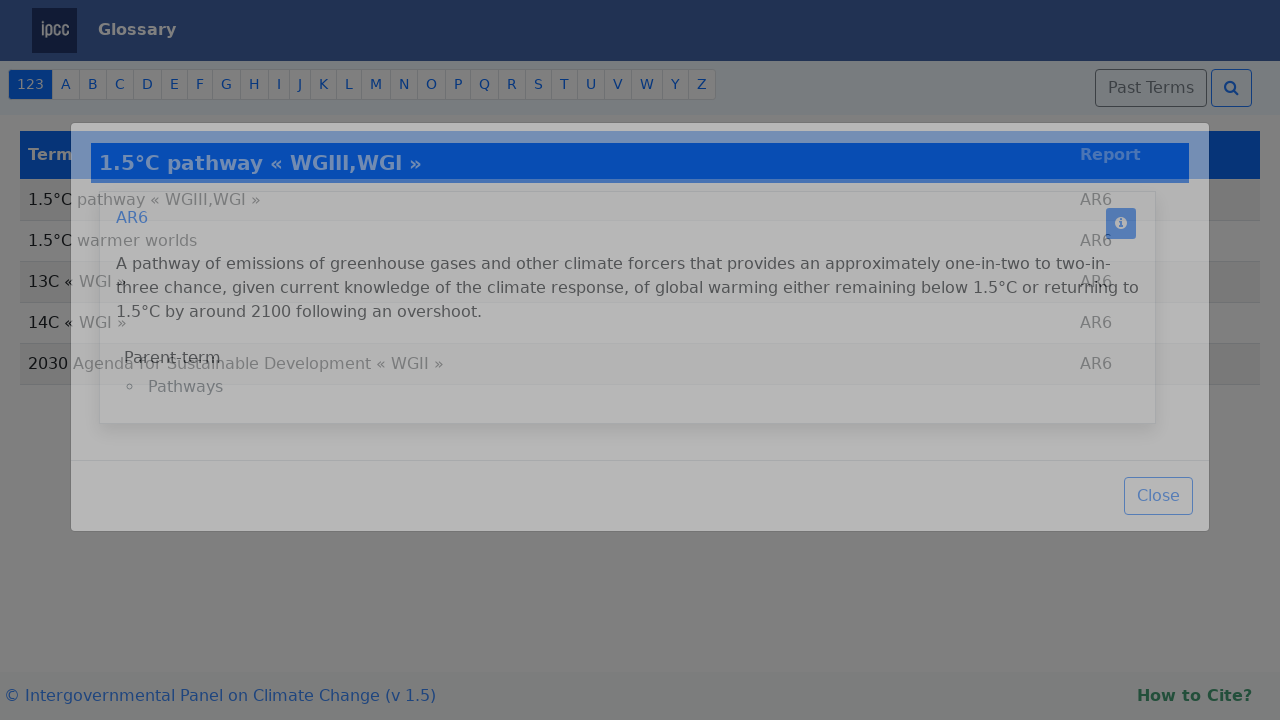

Clicked button to close modal for glossary term 1 at (1158, 529) on button.btn.btn-outline-primary[data-bs-dismiss="modal"]
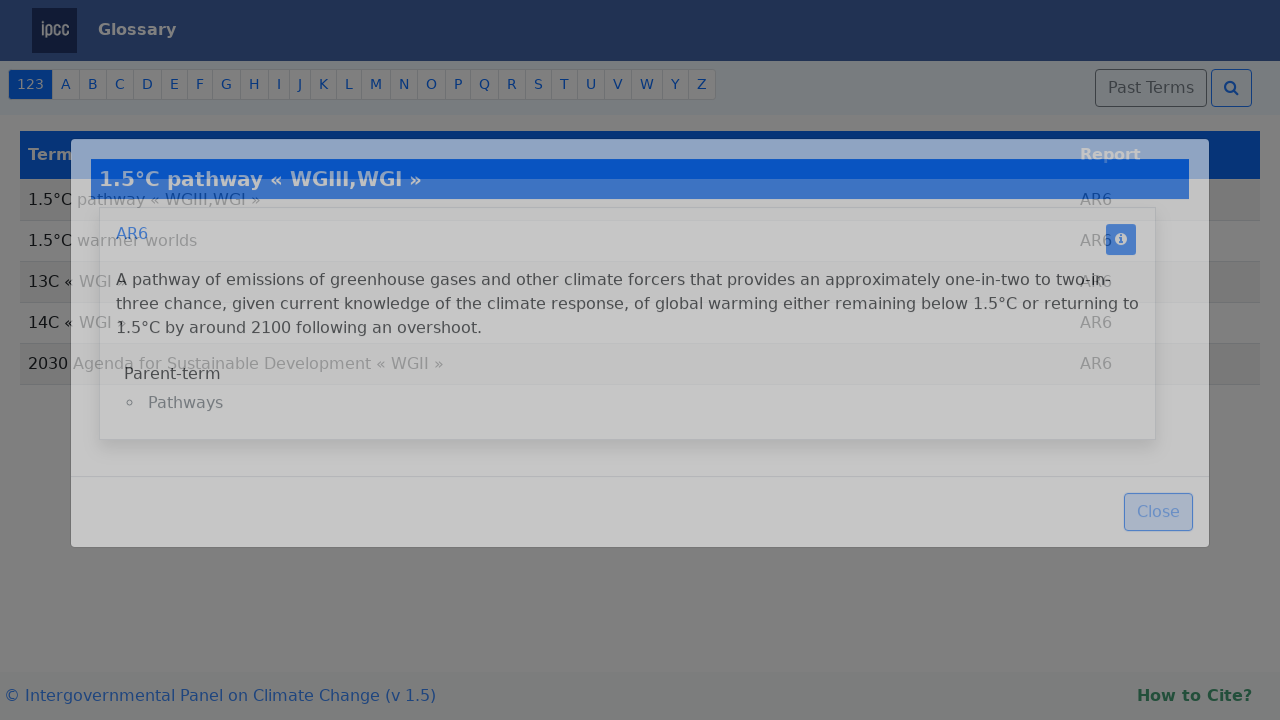

Modal closed and waited for animation to complete
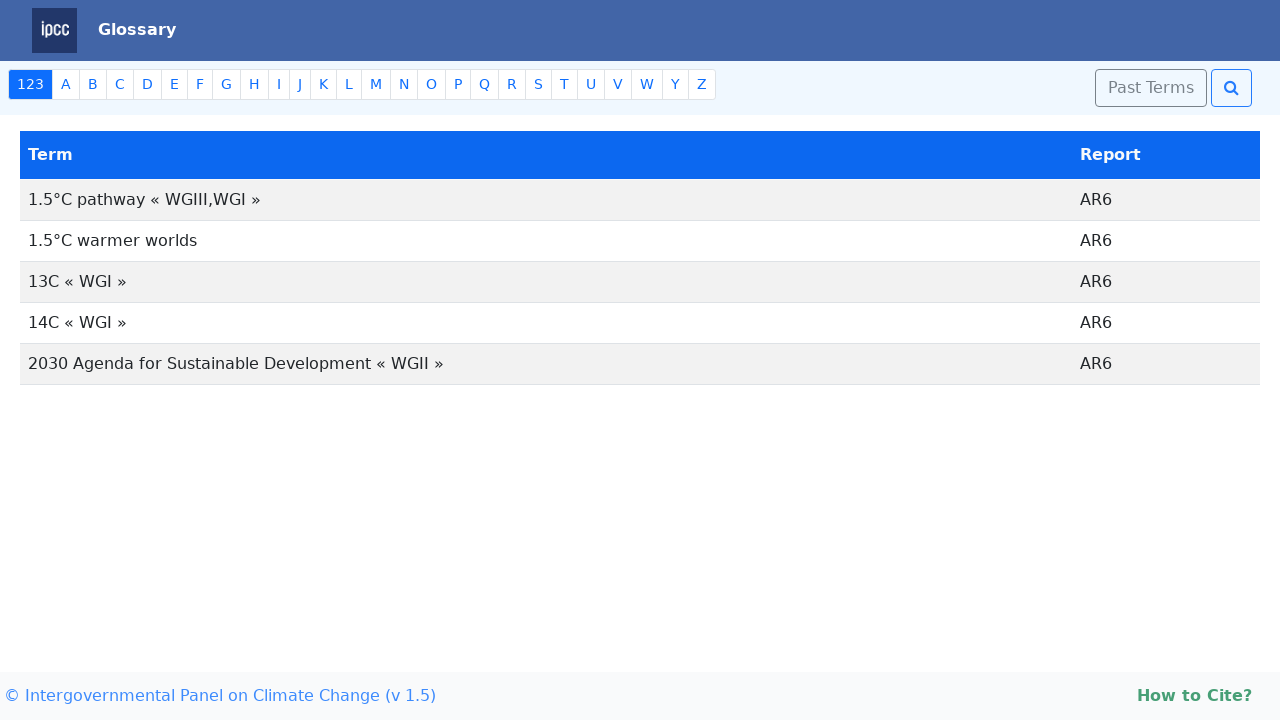

Clicked glossary term 2 for letter '123' to open modal at (112, 240) on tbody tr td span.alllink >> nth=1
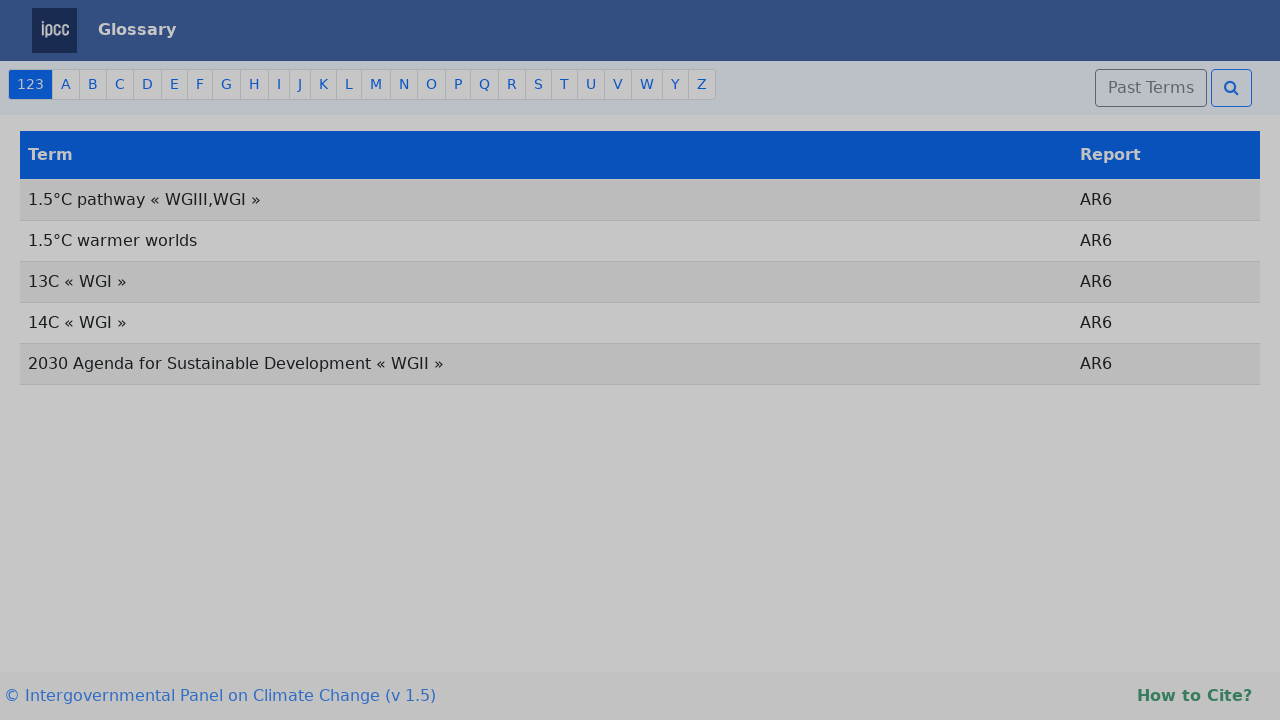

Modal content loaded for glossary term 2
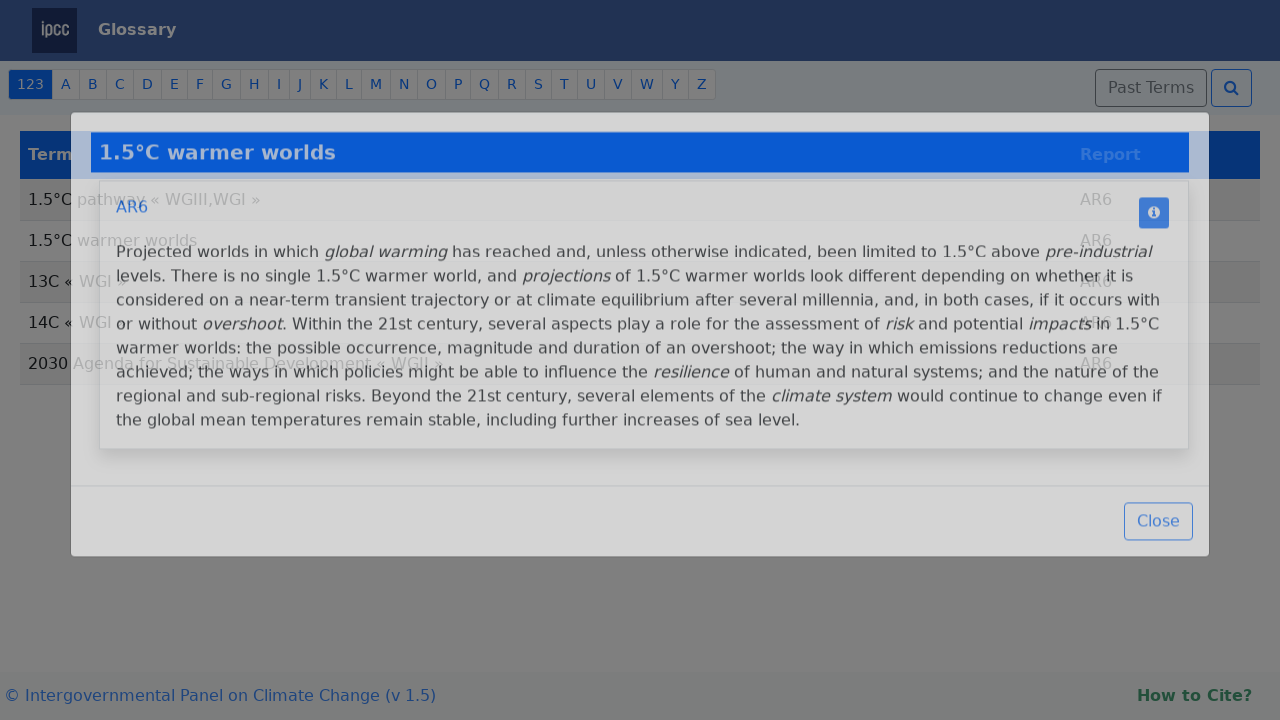

Clicked button to close modal for glossary term 2 at (1158, 547) on button.btn.btn-outline-primary[data-bs-dismiss="modal"]
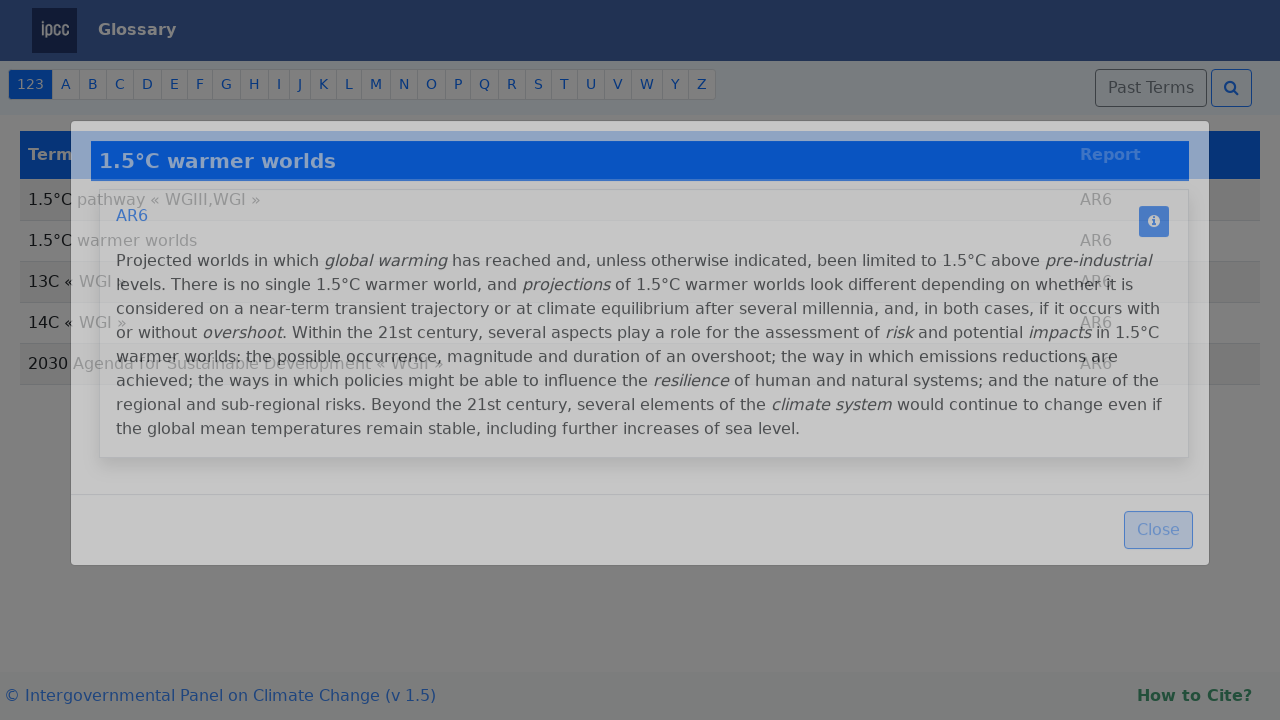

Modal closed and waited for animation to complete
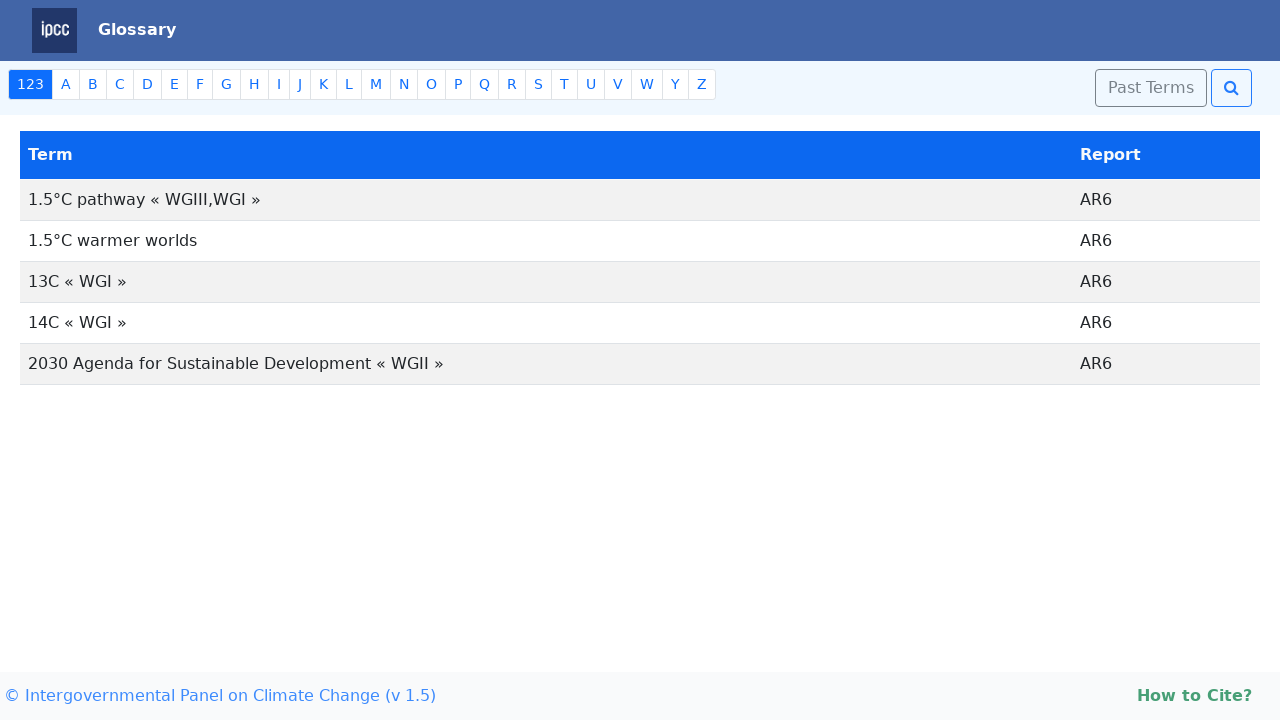

Clicked pagination link for letter 'A' at (66, 84) on a.page-link.prefixlink[data-prefix="A"]
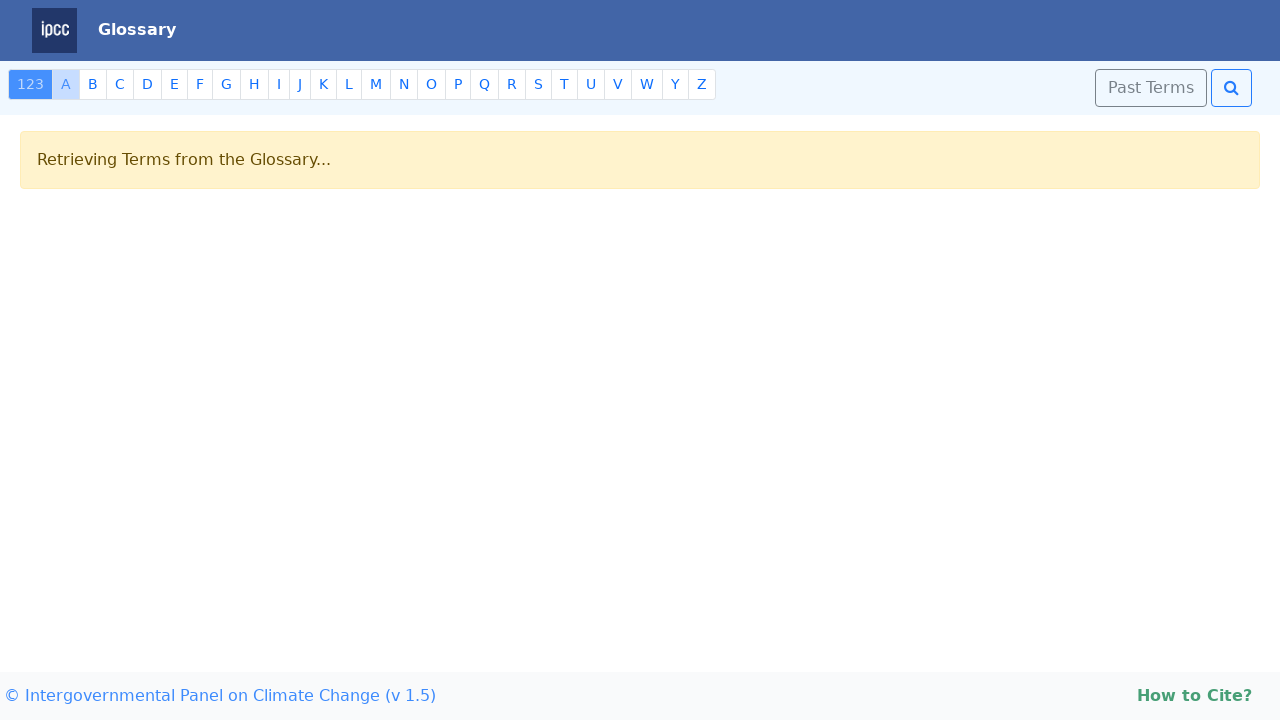

Glossary table loaded for letter 'A'
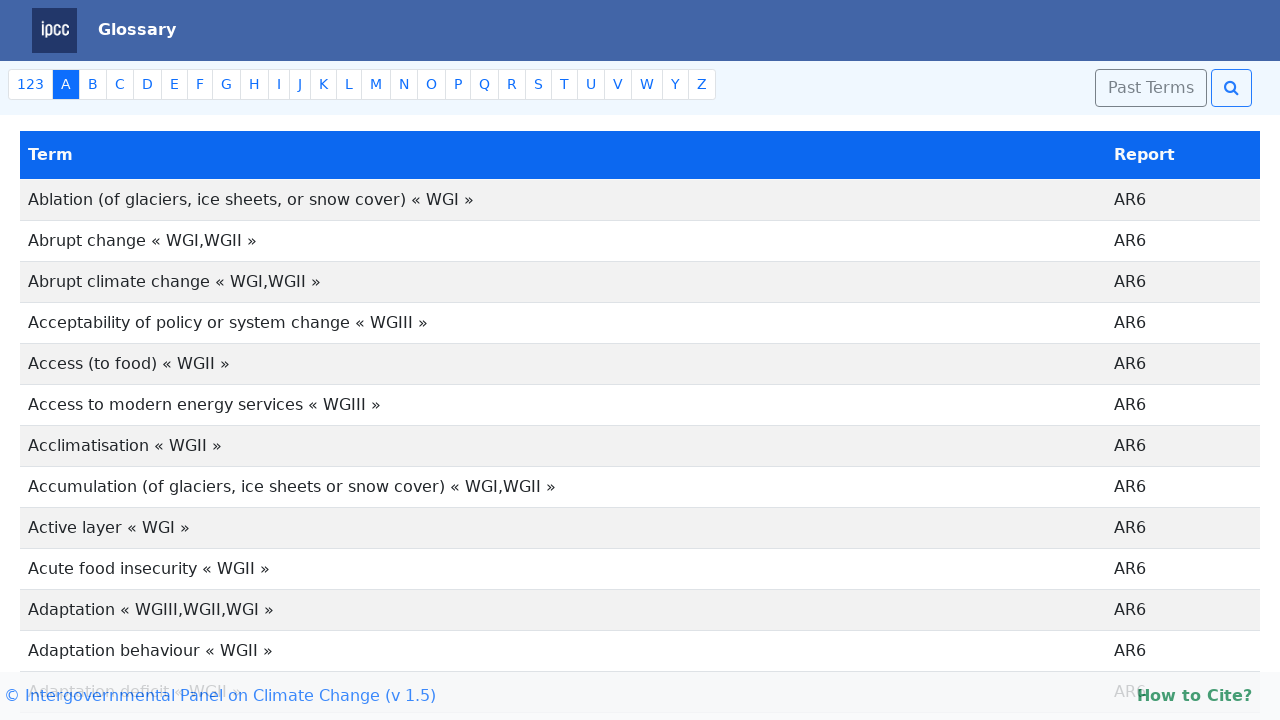

Found 73 glossary terms for letter 'A'
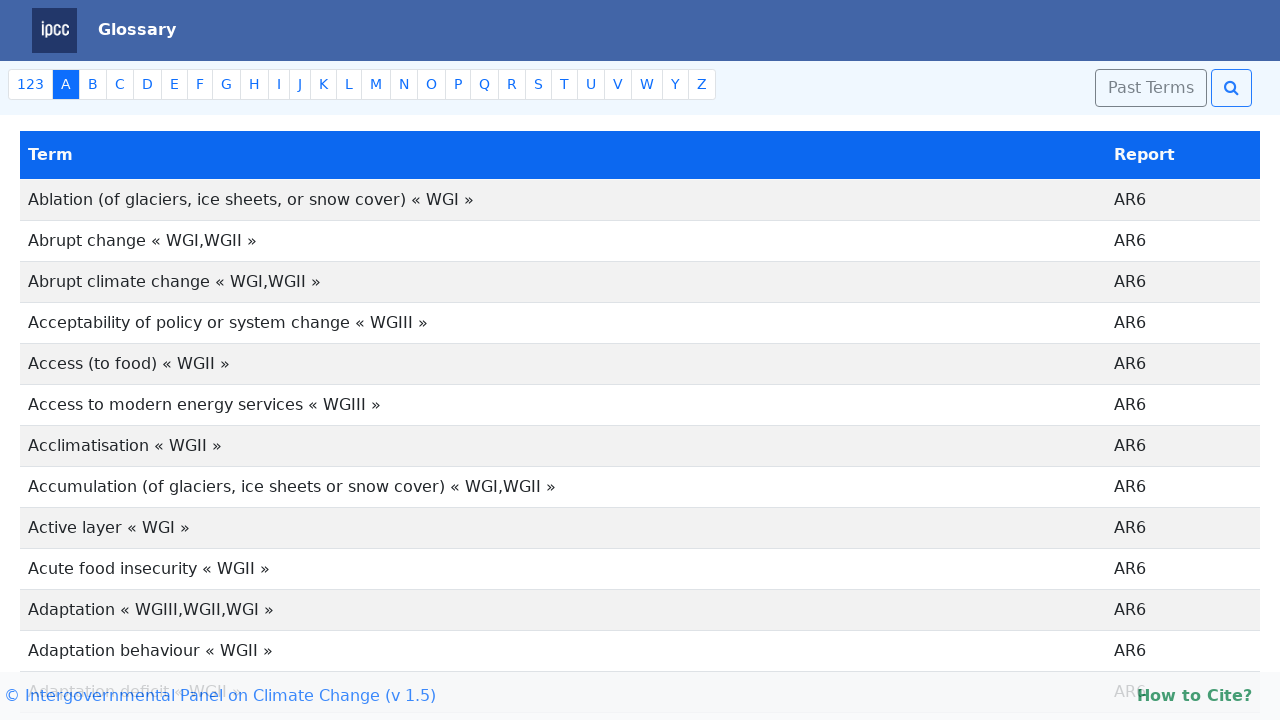

Clicked glossary term 1 for letter 'A' to open modal at (251, 200) on tbody tr td span.alllink >> nth=0
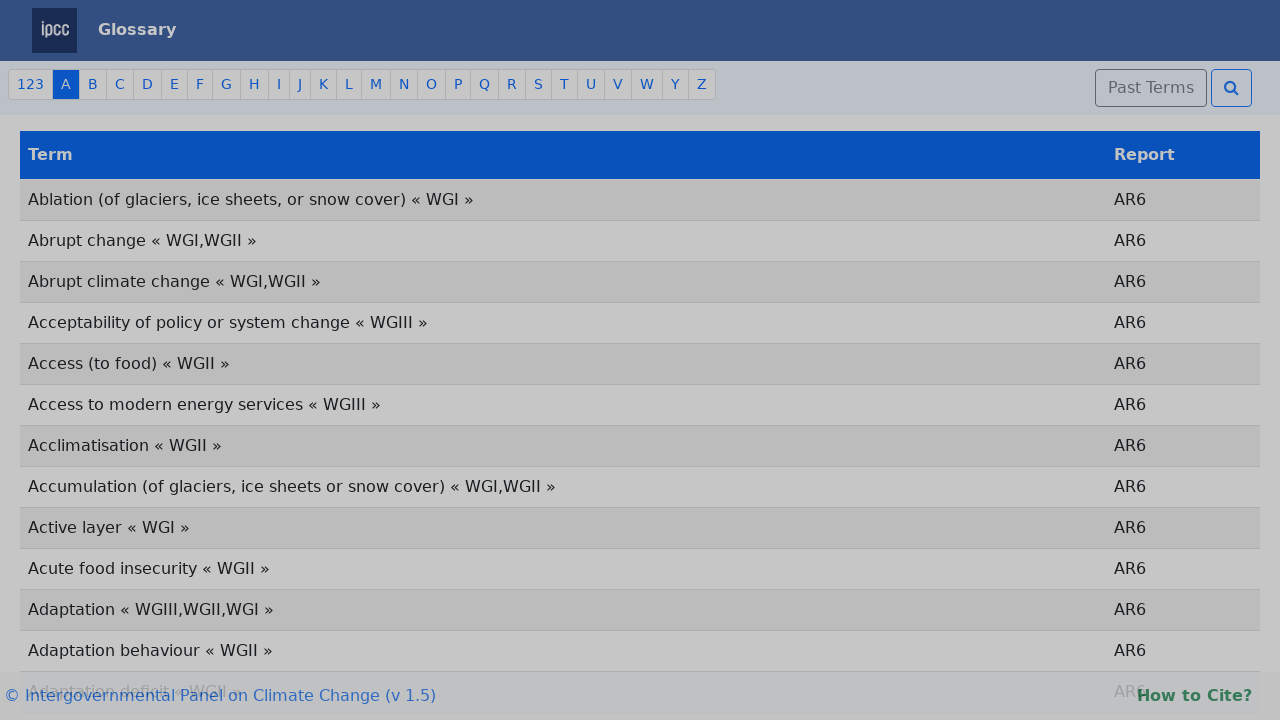

Modal content loaded for glossary term 1
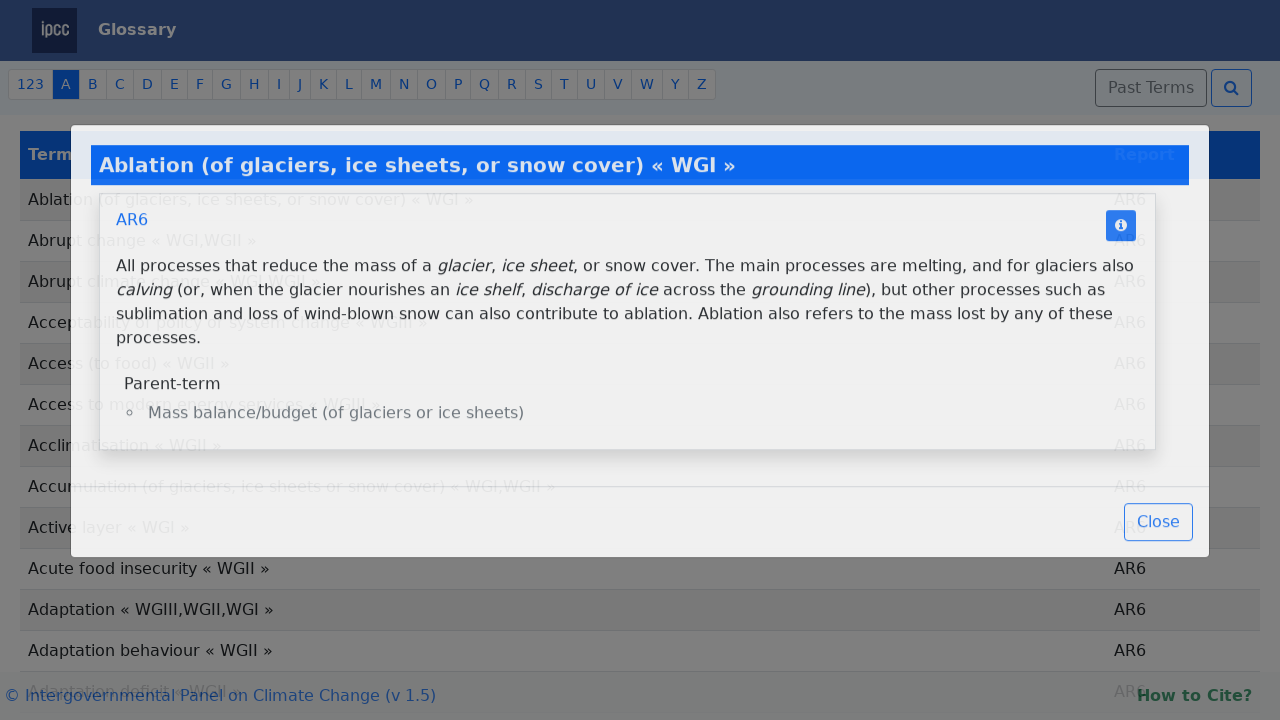

Clicked button to close modal for glossary term 1 at (1158, 541) on button.btn.btn-outline-primary[data-bs-dismiss="modal"]
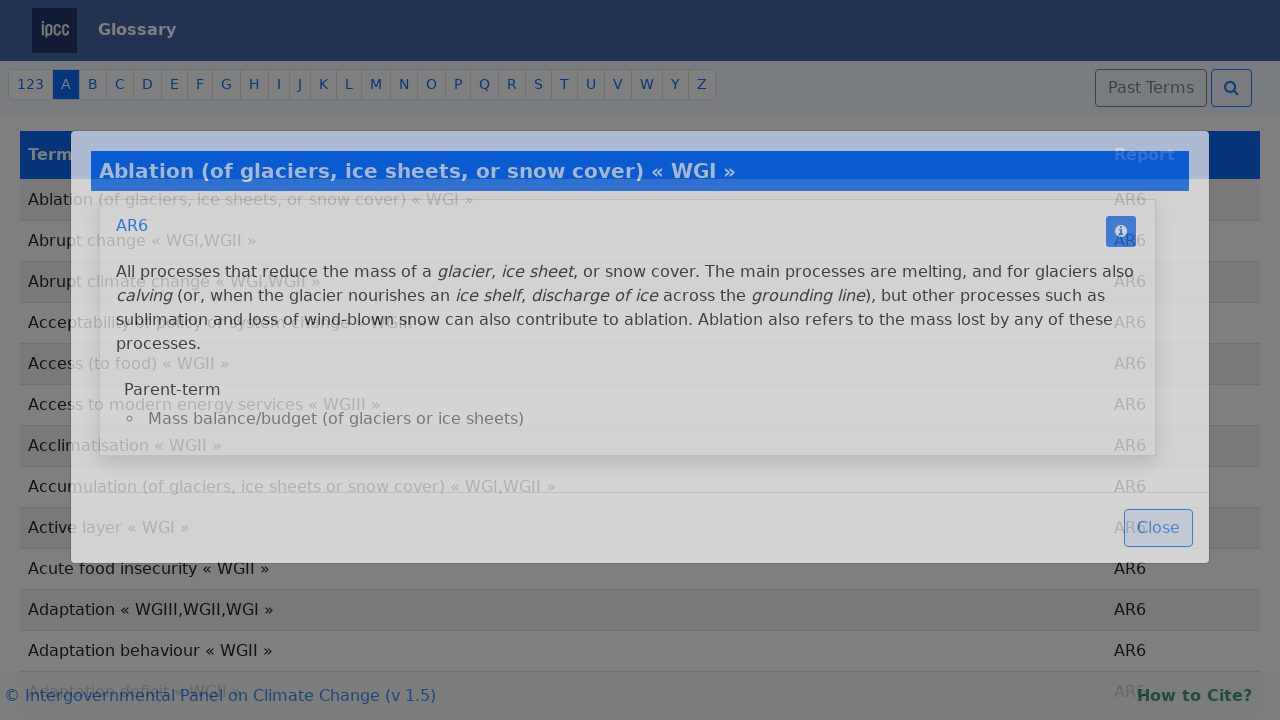

Modal closed and waited for animation to complete
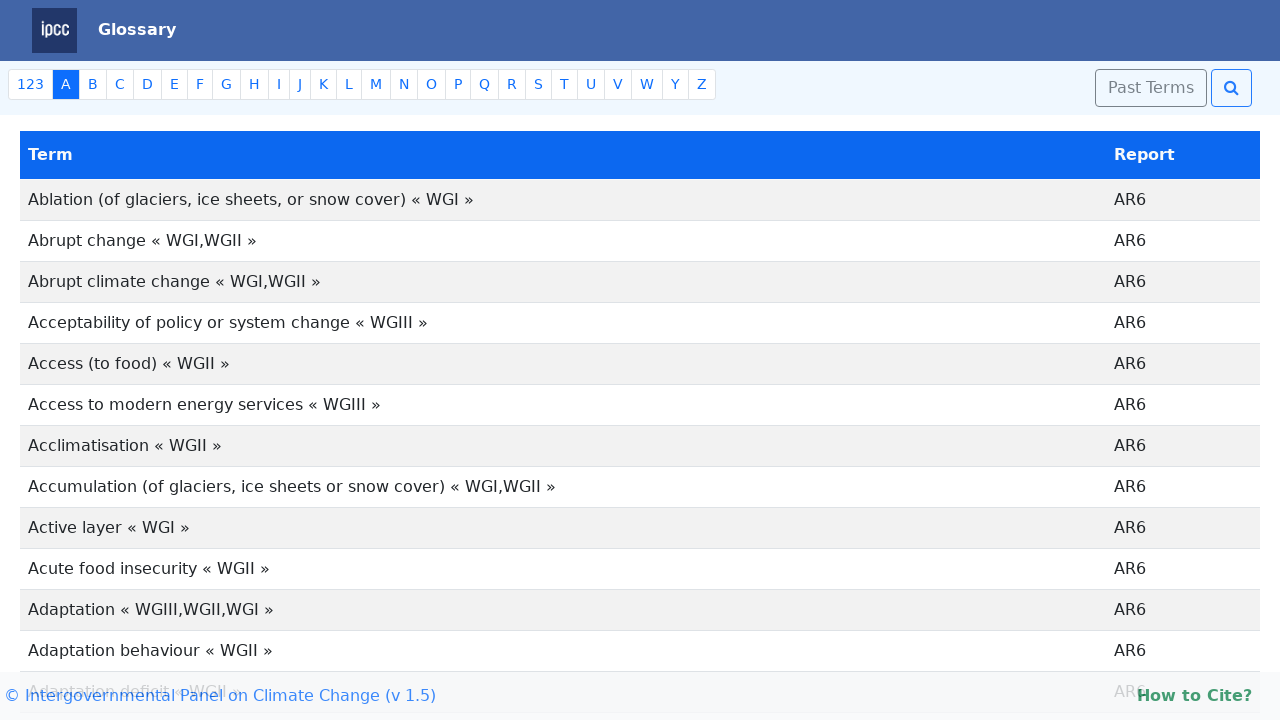

Clicked glossary term 2 for letter 'A' to open modal at (142, 240) on tbody tr td span.alllink >> nth=1
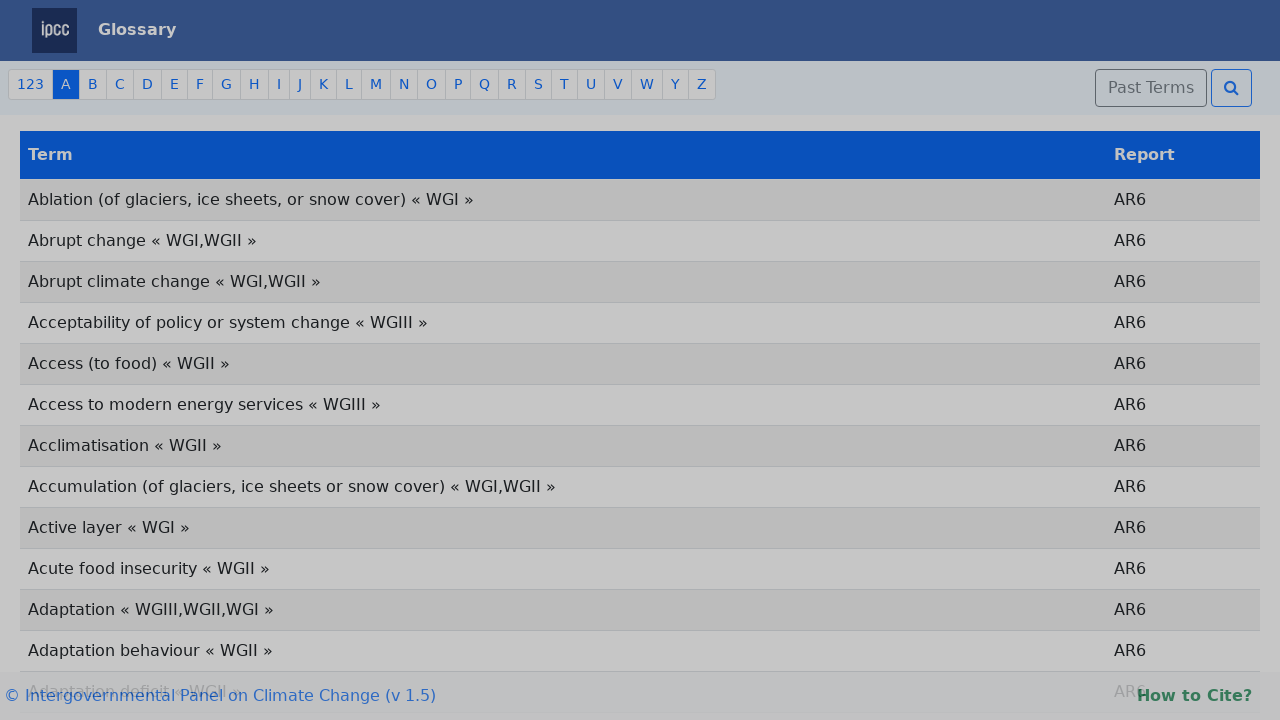

Modal content loaded for glossary term 2
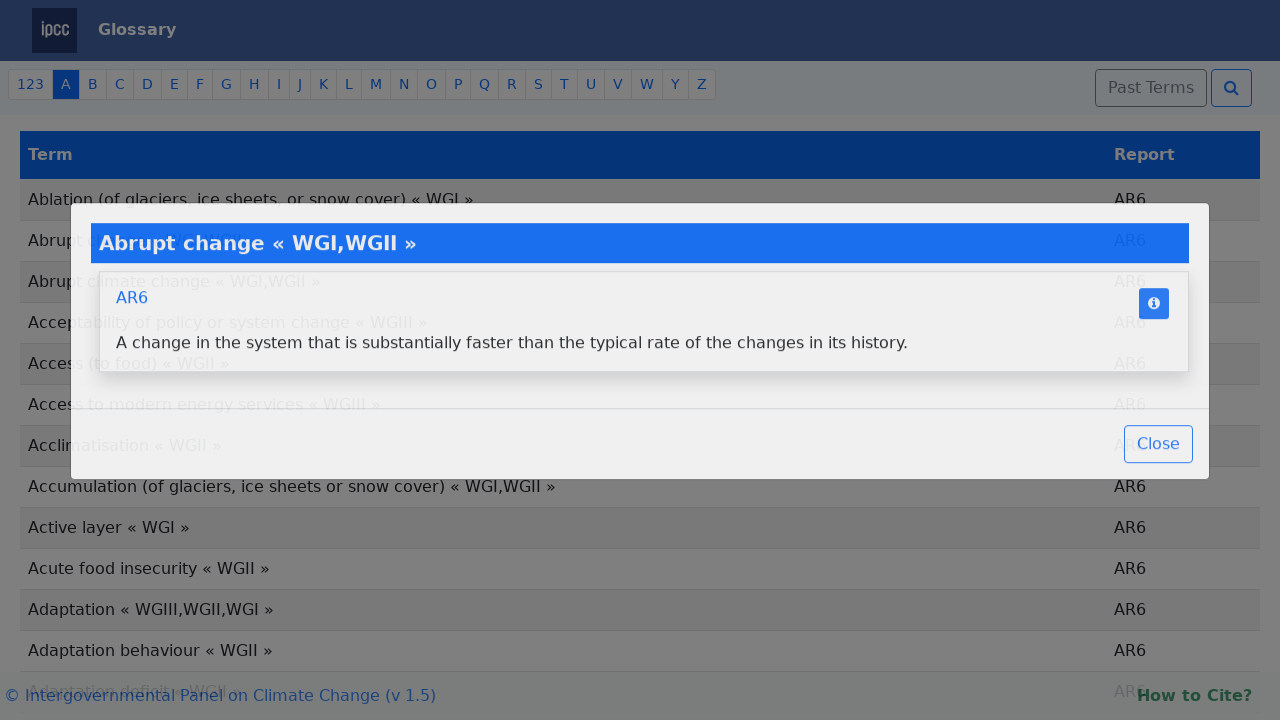

Clicked button to close modal for glossary term 2 at (1158, 463) on button.btn.btn-outline-primary[data-bs-dismiss="modal"]
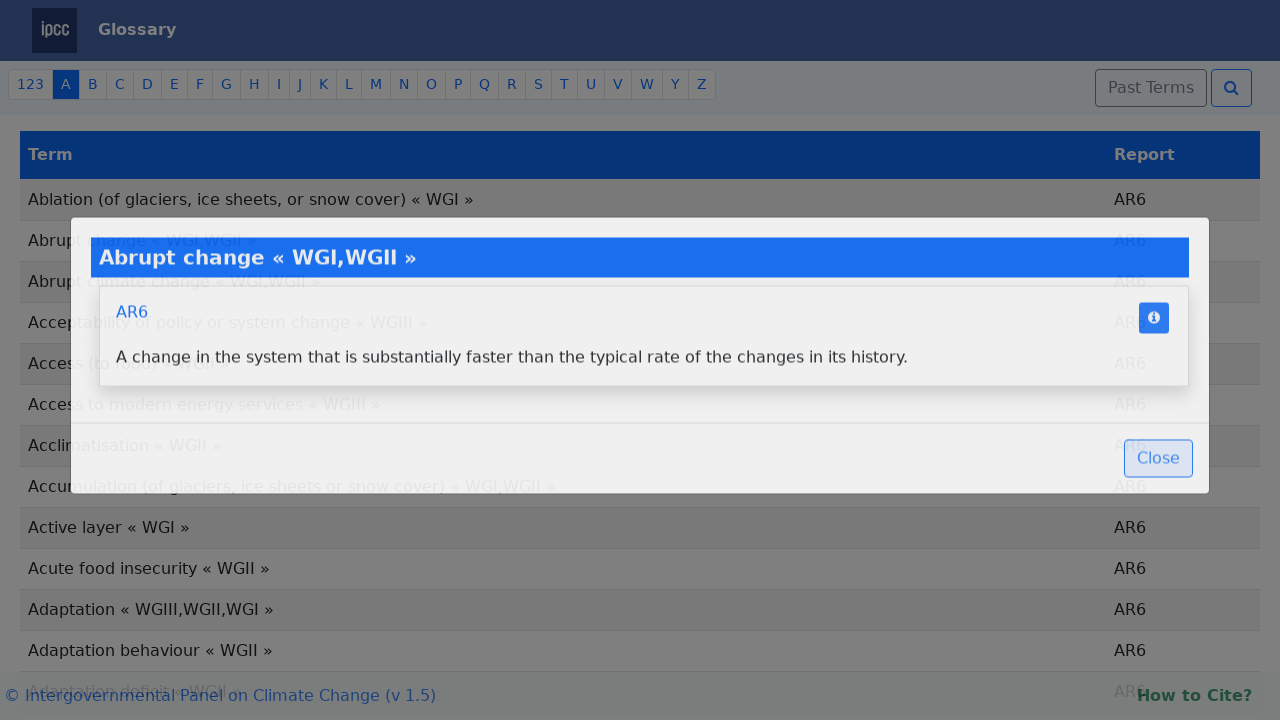

Modal closed and waited for animation to complete
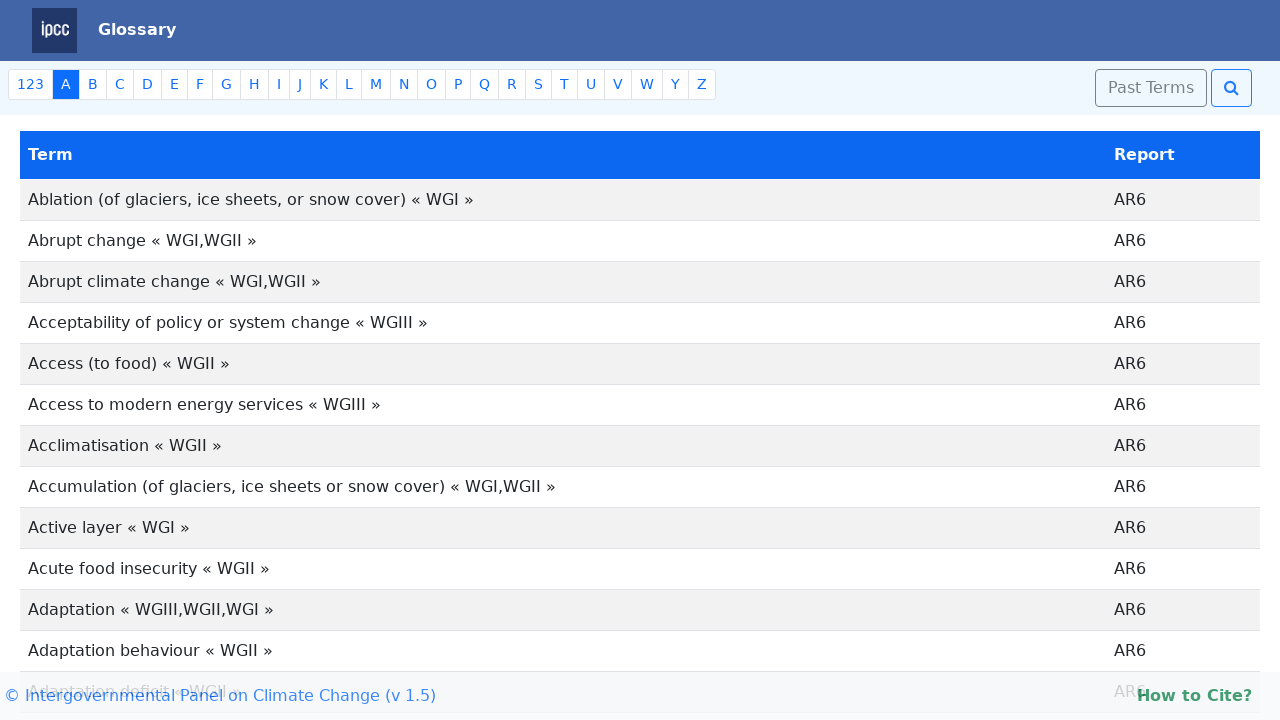

Clicked pagination link for letter 'B' at (93, 84) on a.page-link.prefixlink[data-prefix="B"]
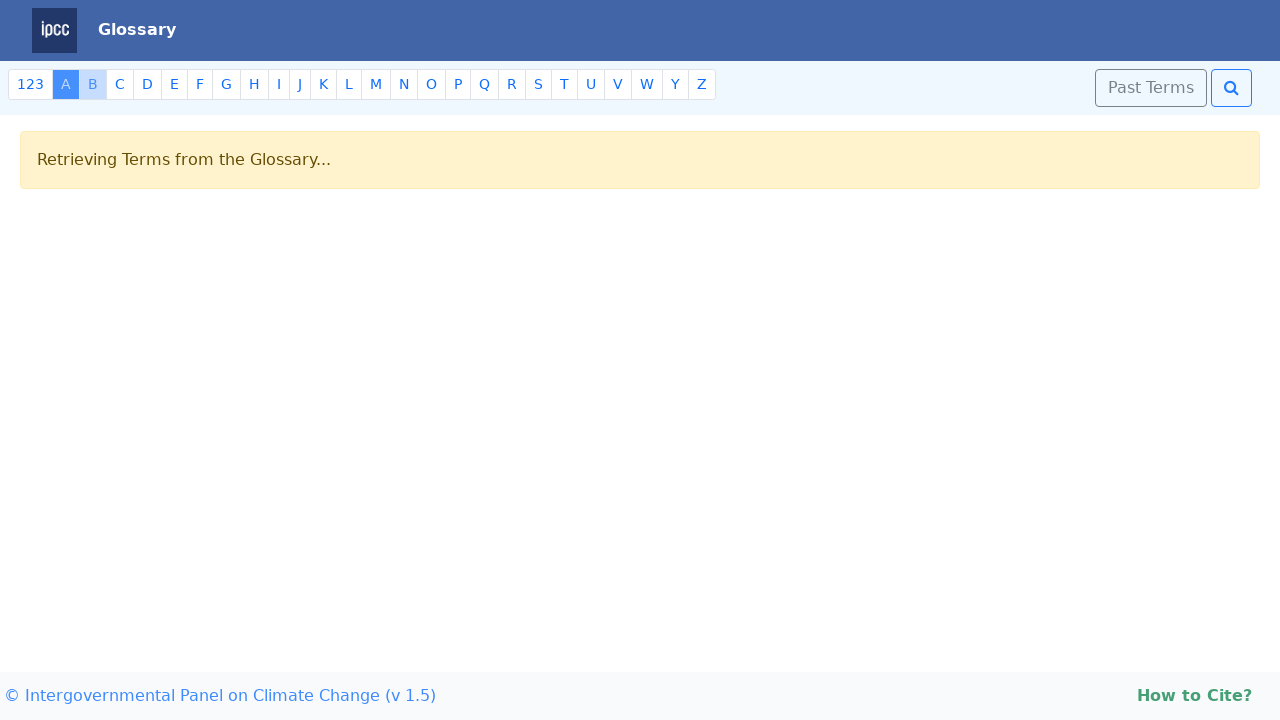

Glossary table loaded for letter 'B'
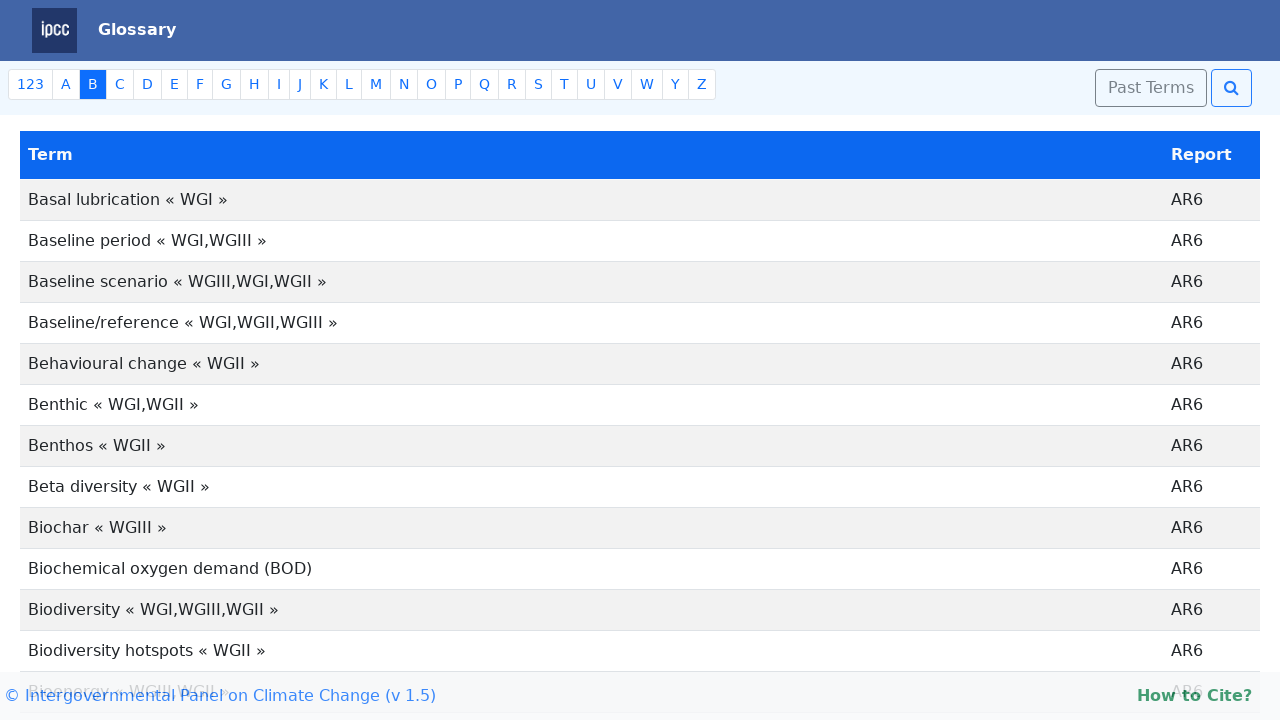

Found 31 glossary terms for letter 'B'
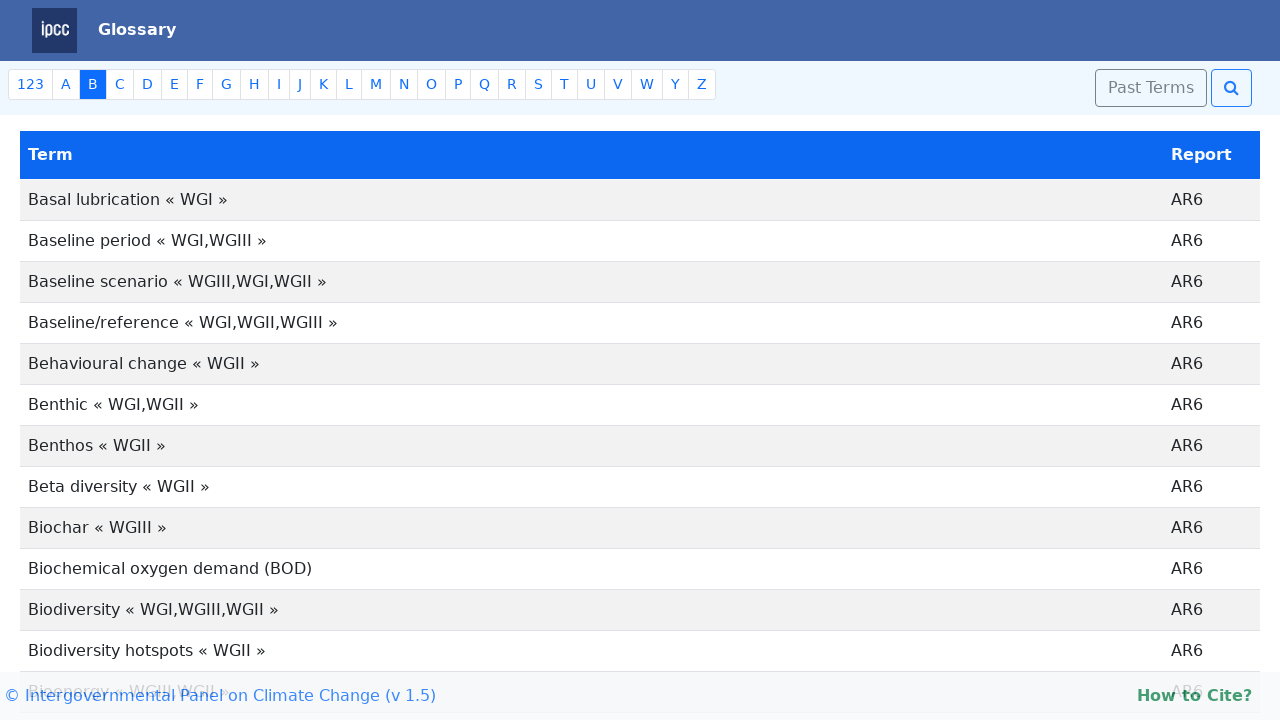

Clicked glossary term 1 for letter 'B' to open modal at (128, 200) on tbody tr td span.alllink >> nth=0
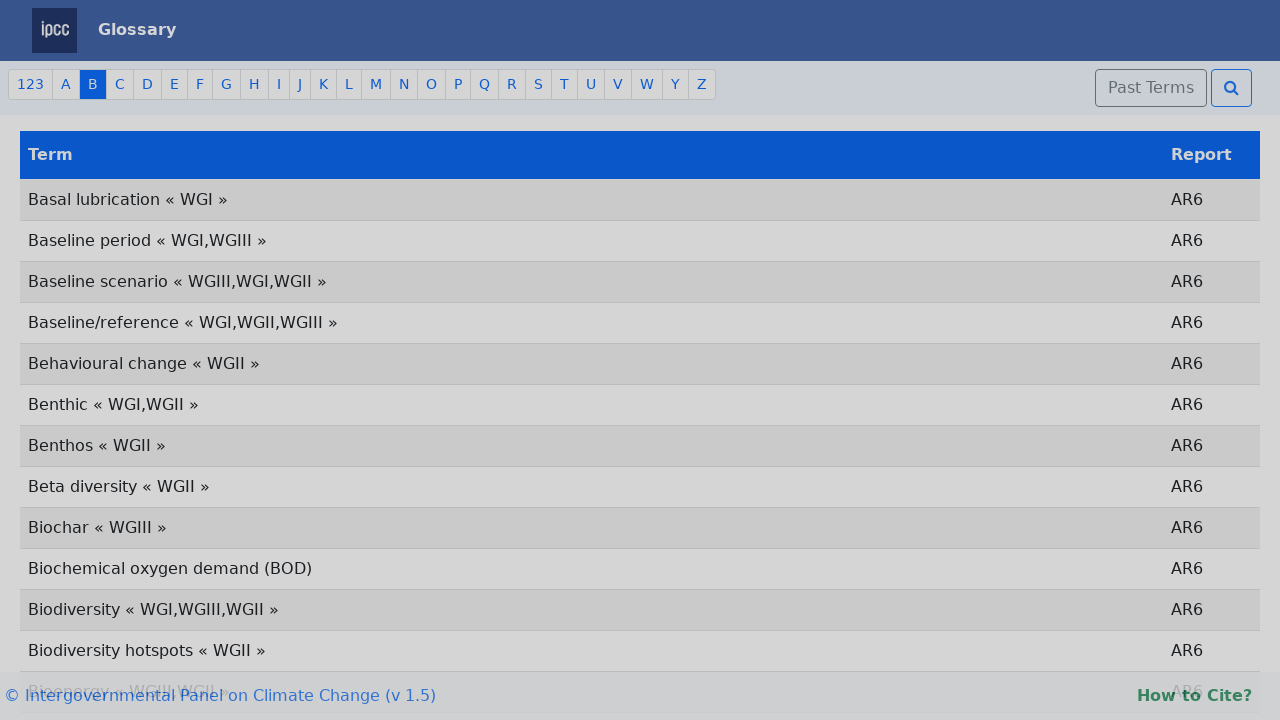

Modal content loaded for glossary term 1
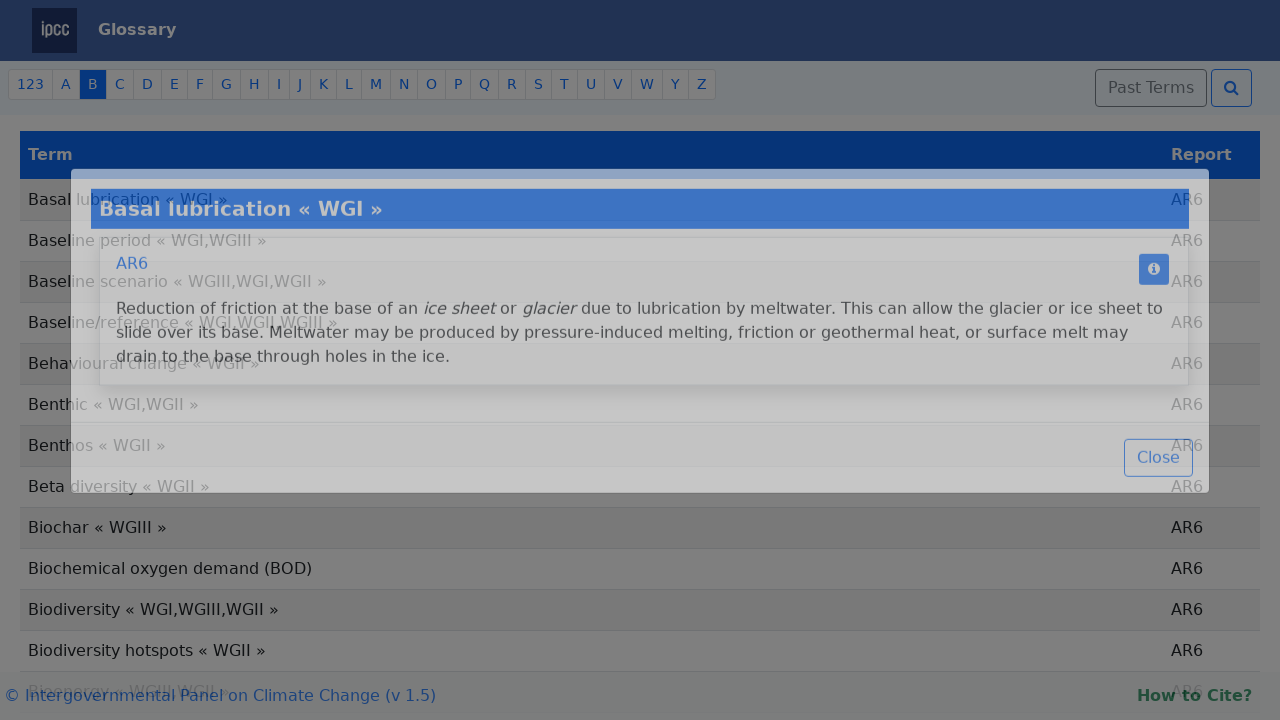

Clicked button to close modal for glossary term 1 at (1158, 487) on button.btn.btn-outline-primary[data-bs-dismiss="modal"]
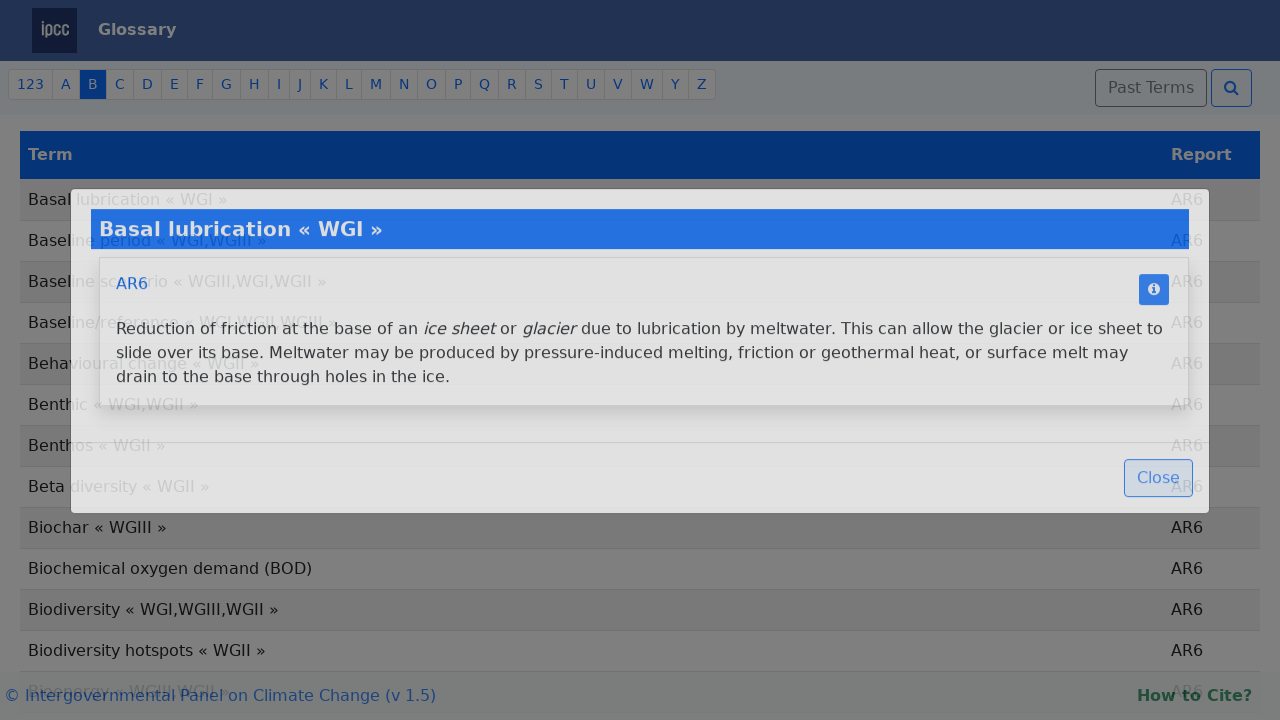

Modal closed and waited for animation to complete
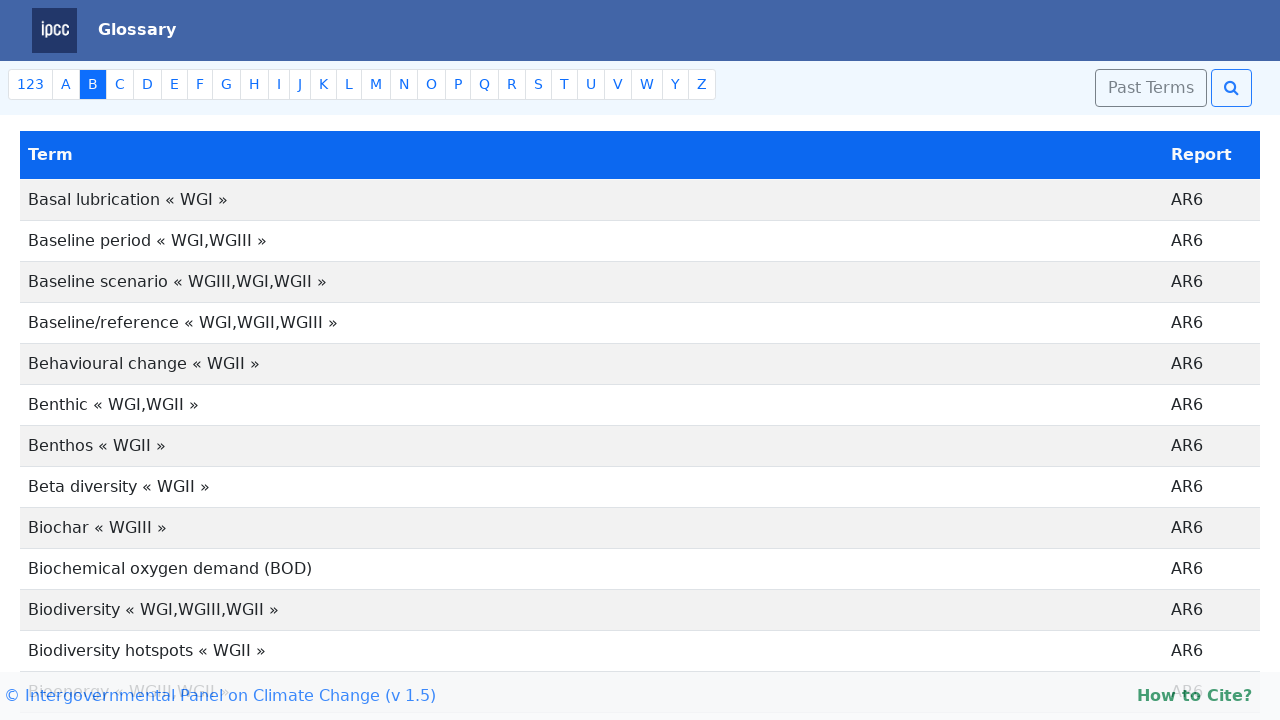

Clicked glossary term 2 for letter 'B' to open modal at (148, 240) on tbody tr td span.alllink >> nth=1
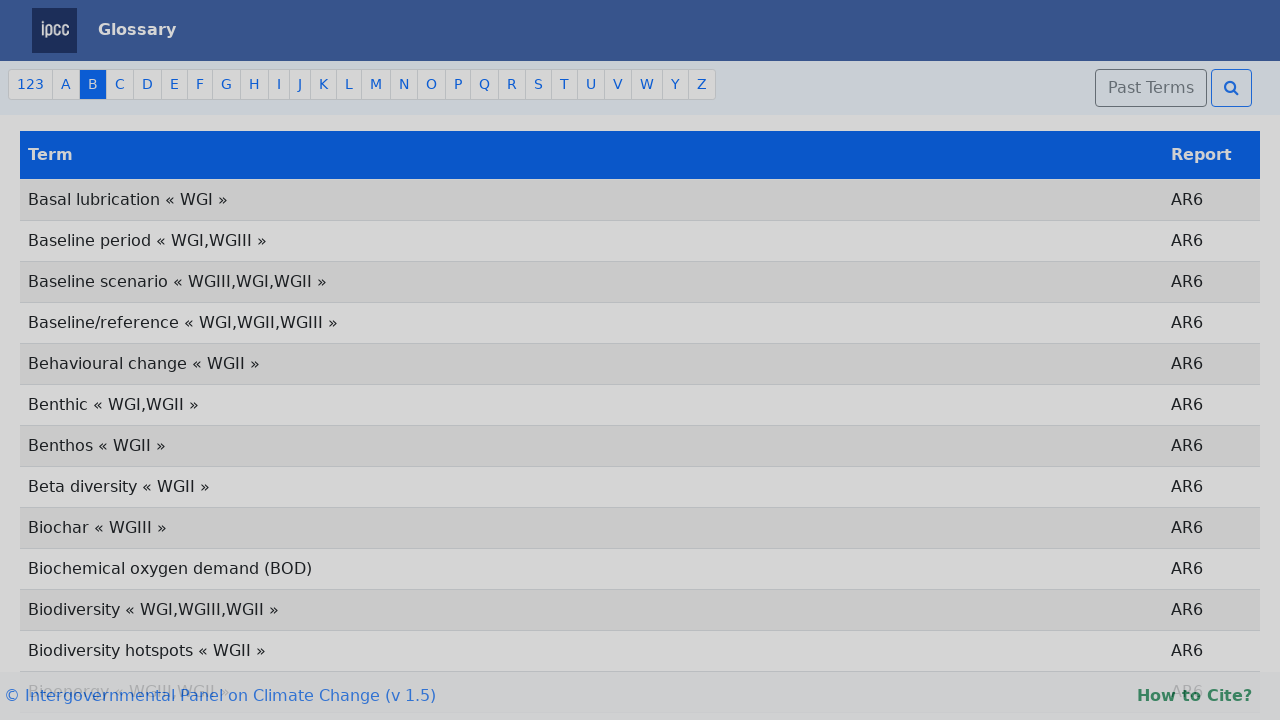

Modal content loaded for glossary term 2
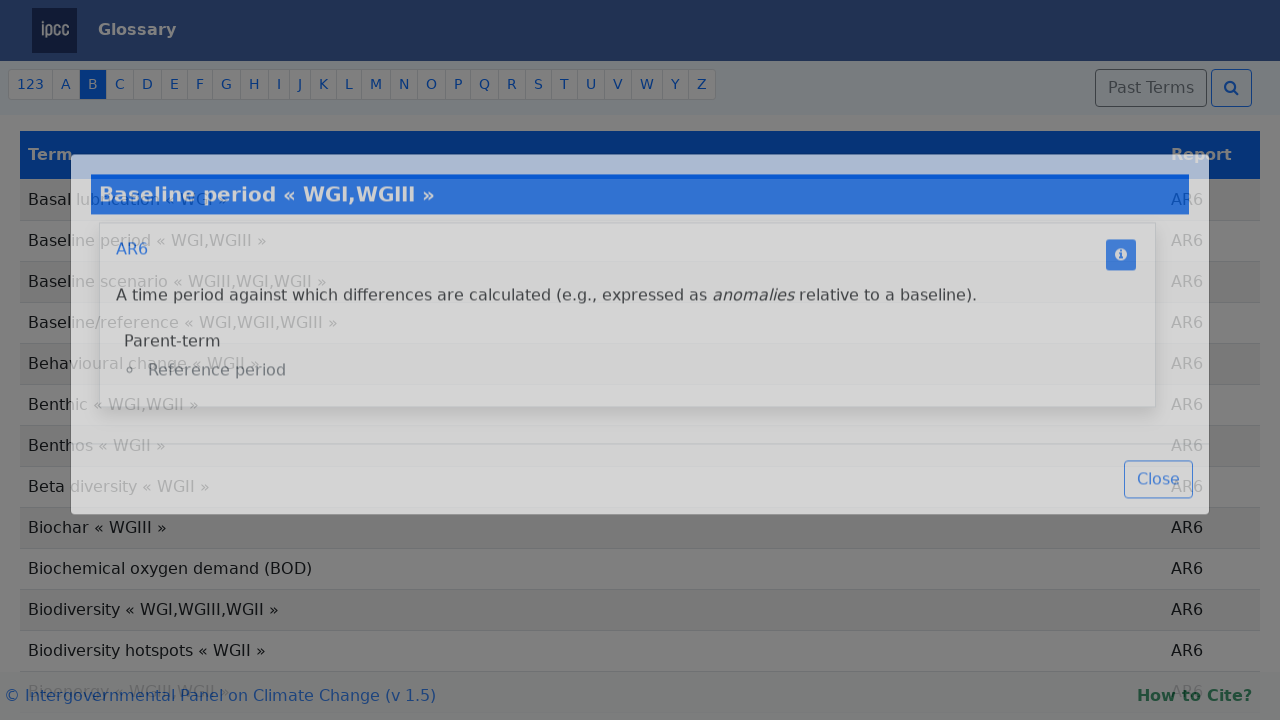

Clicked button to close modal for glossary term 2 at (1158, 505) on button.btn.btn-outline-primary[data-bs-dismiss="modal"]
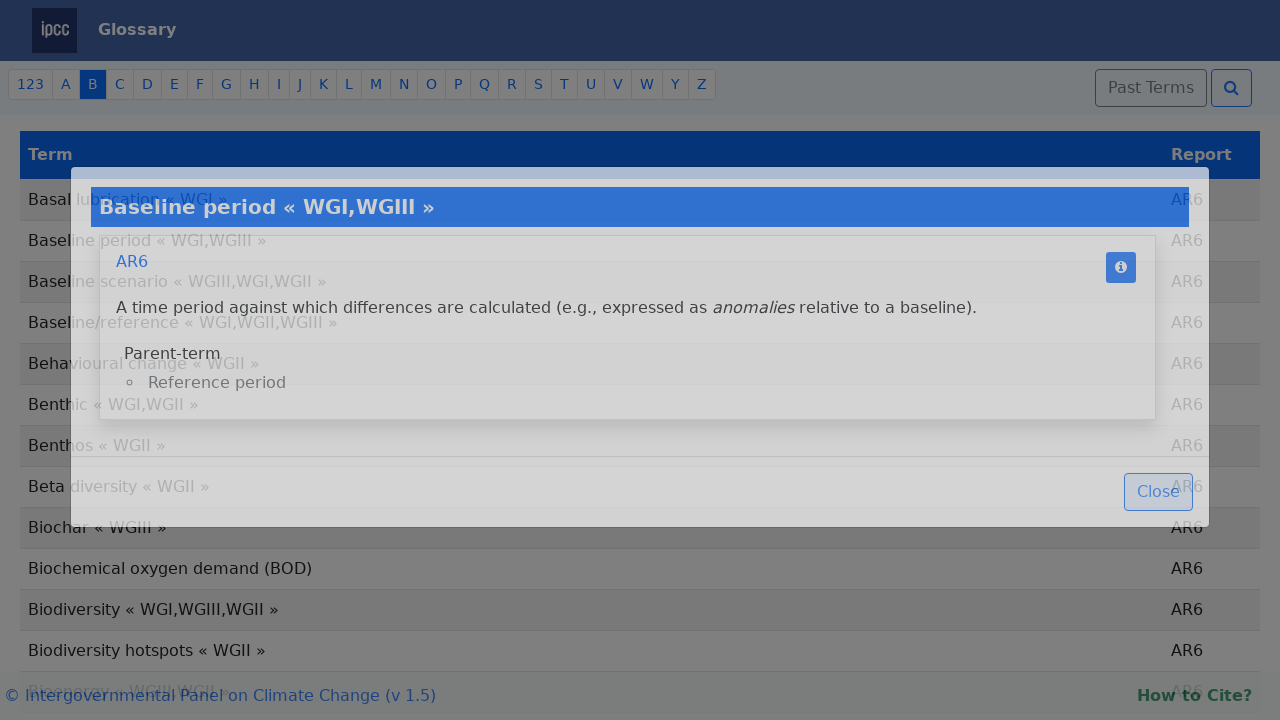

Modal closed and waited for animation to complete
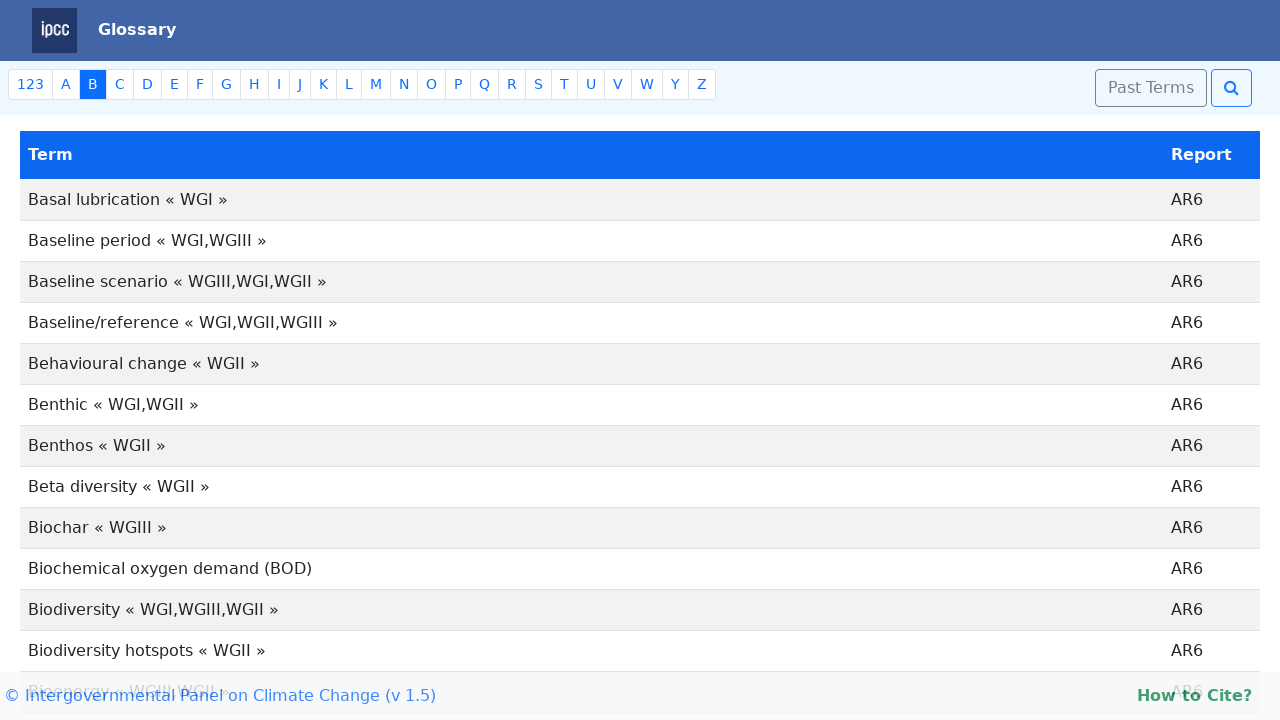

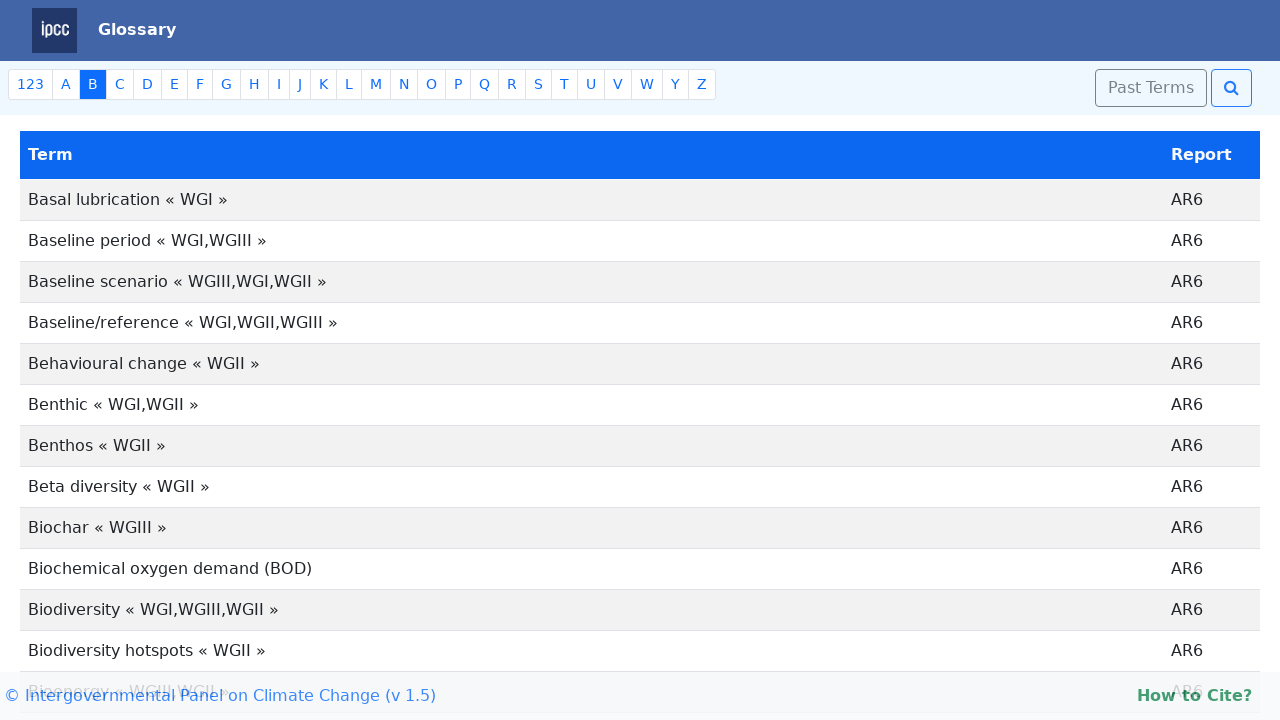